Tests copy and paste functionality between form fields by copying text from first name field and pasting it into last name field using keyboard shortcuts

Starting URL: https://demoqa.com/automation-practice-form

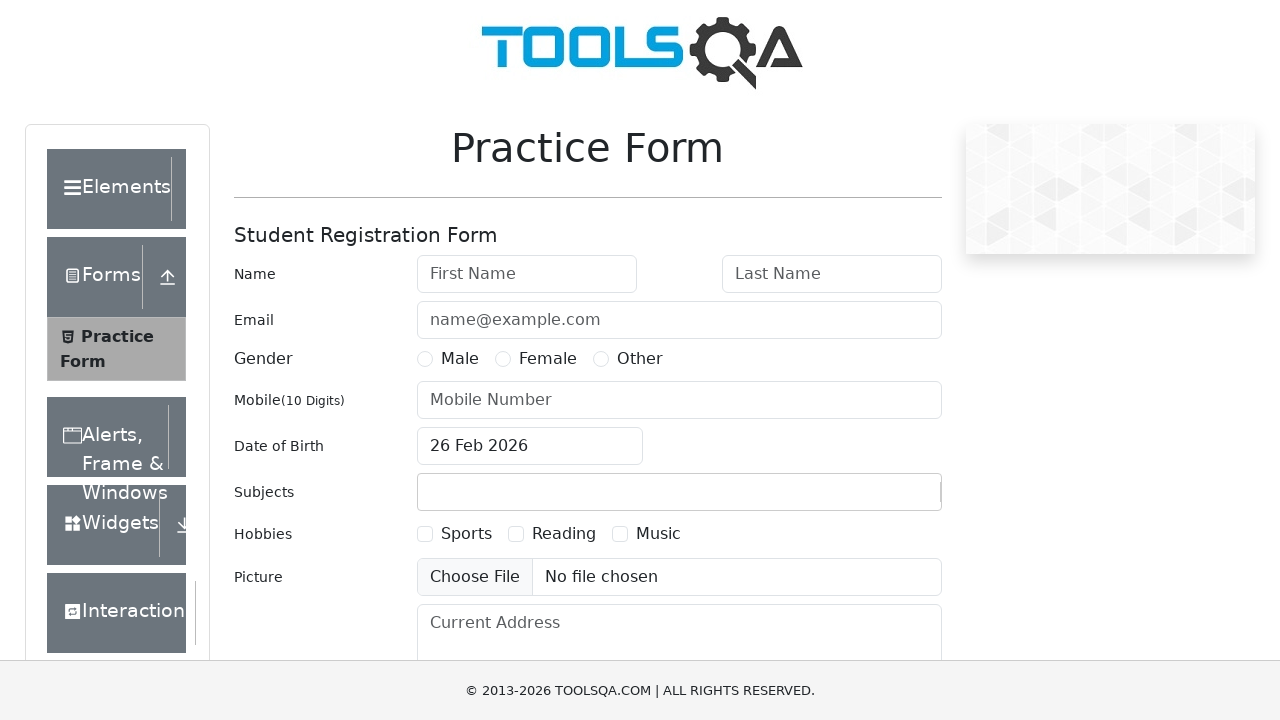

Filled first name field with 'More' on #firstName
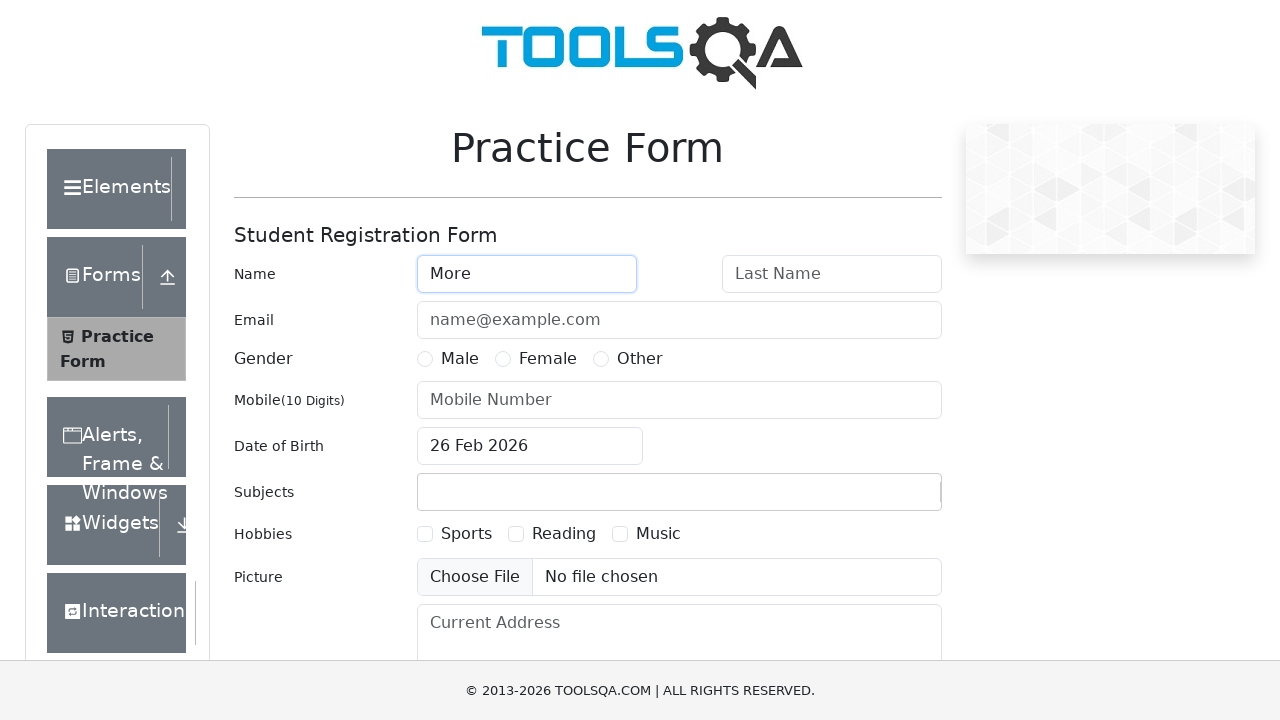

Focused on first name field on #firstName
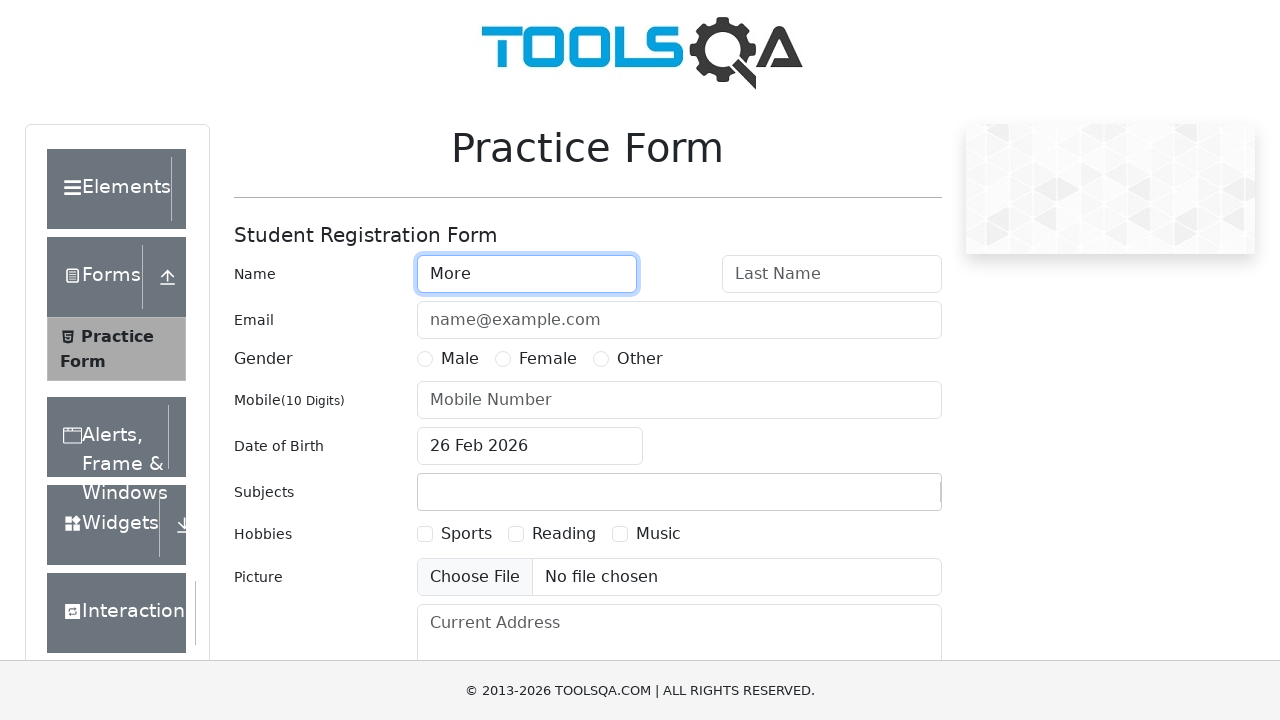

Selected all text in first name field using Ctrl+A
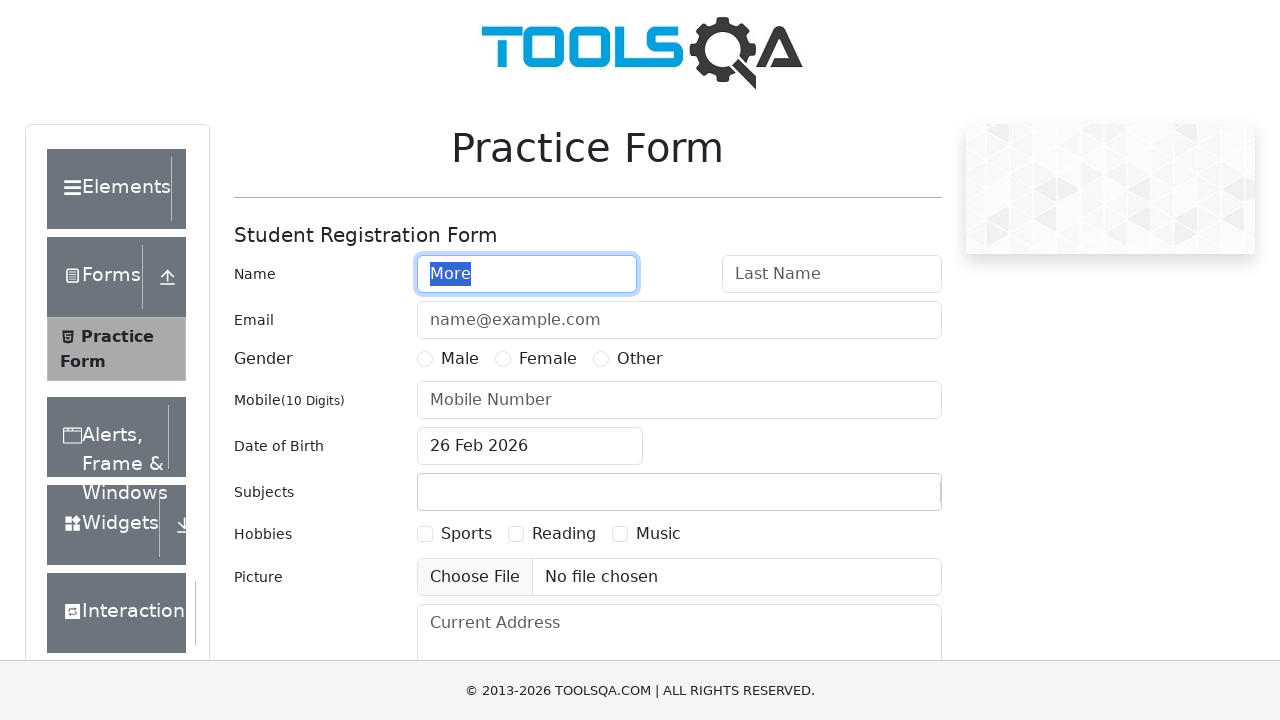

Copied selected text from first name field using Ctrl+C
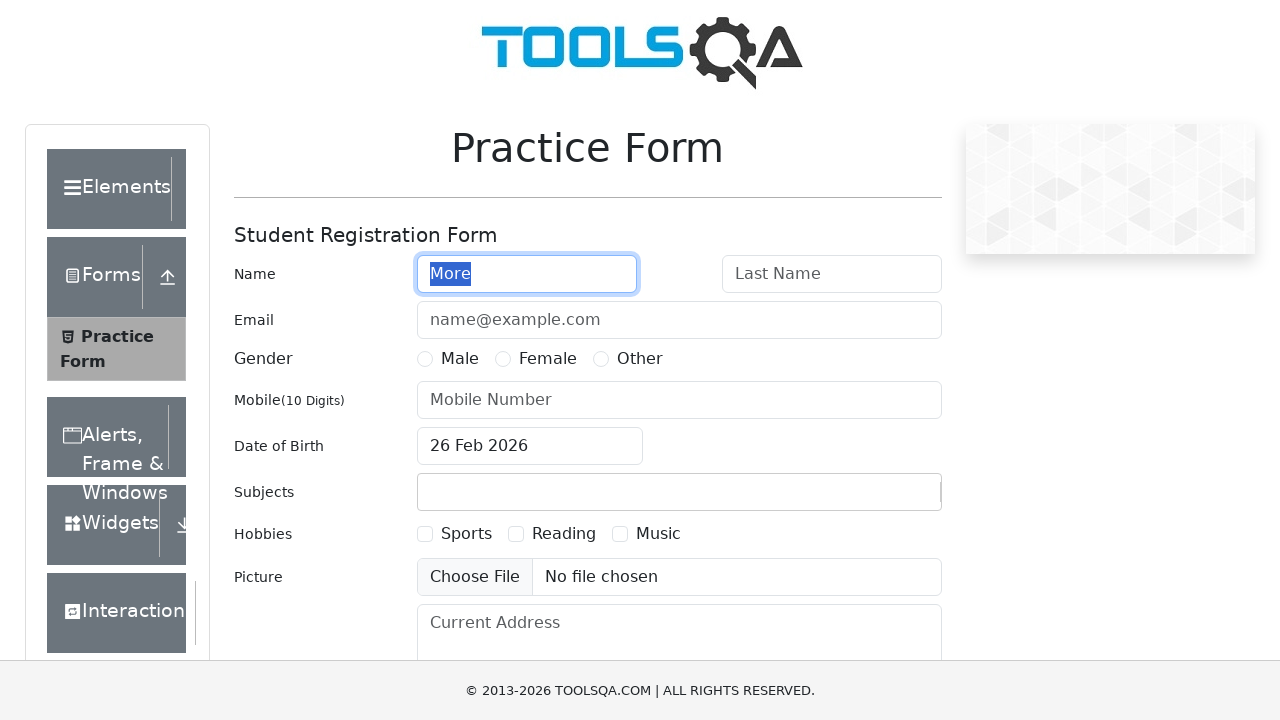

Focused on last name field on #lastName
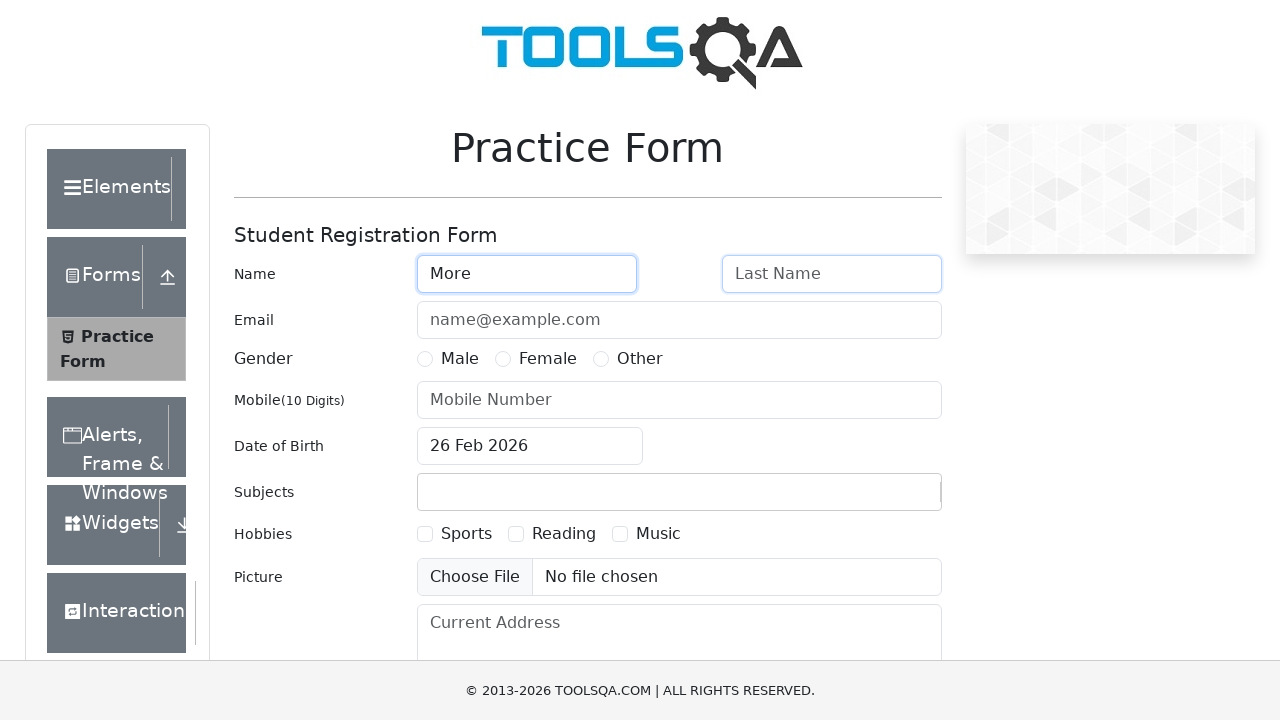

Pasted copied text into last name field using Ctrl+V
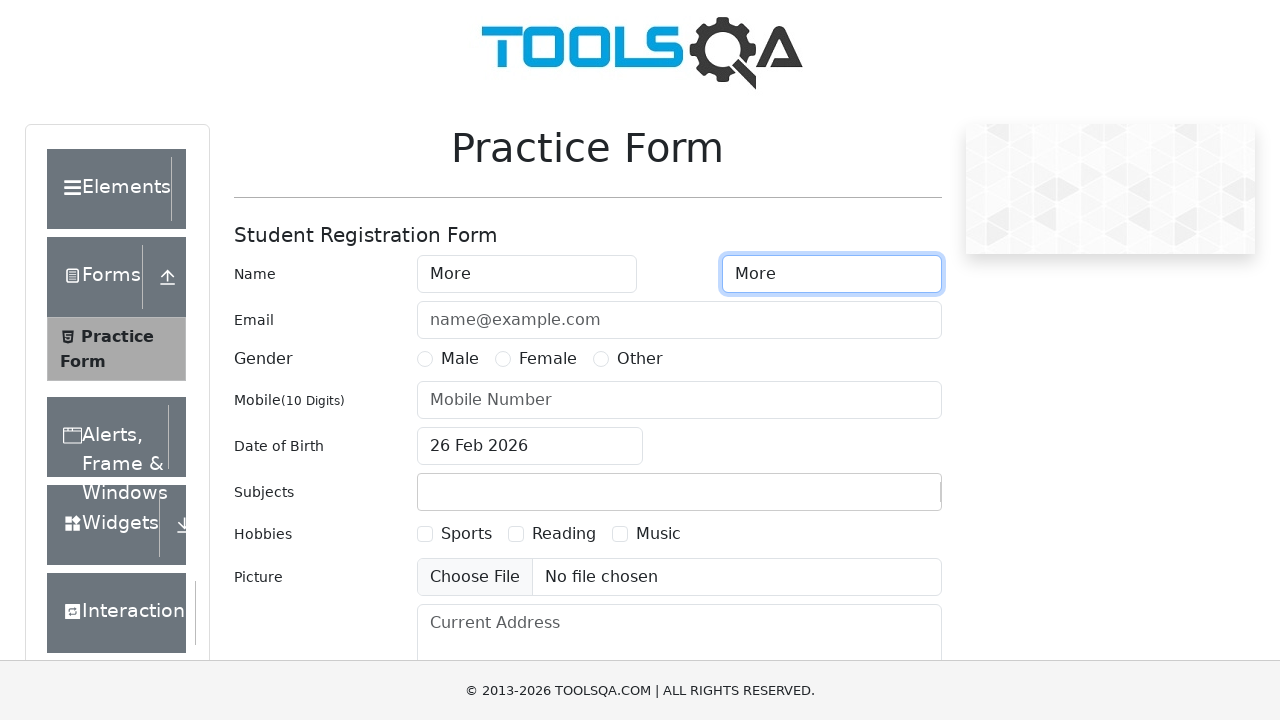

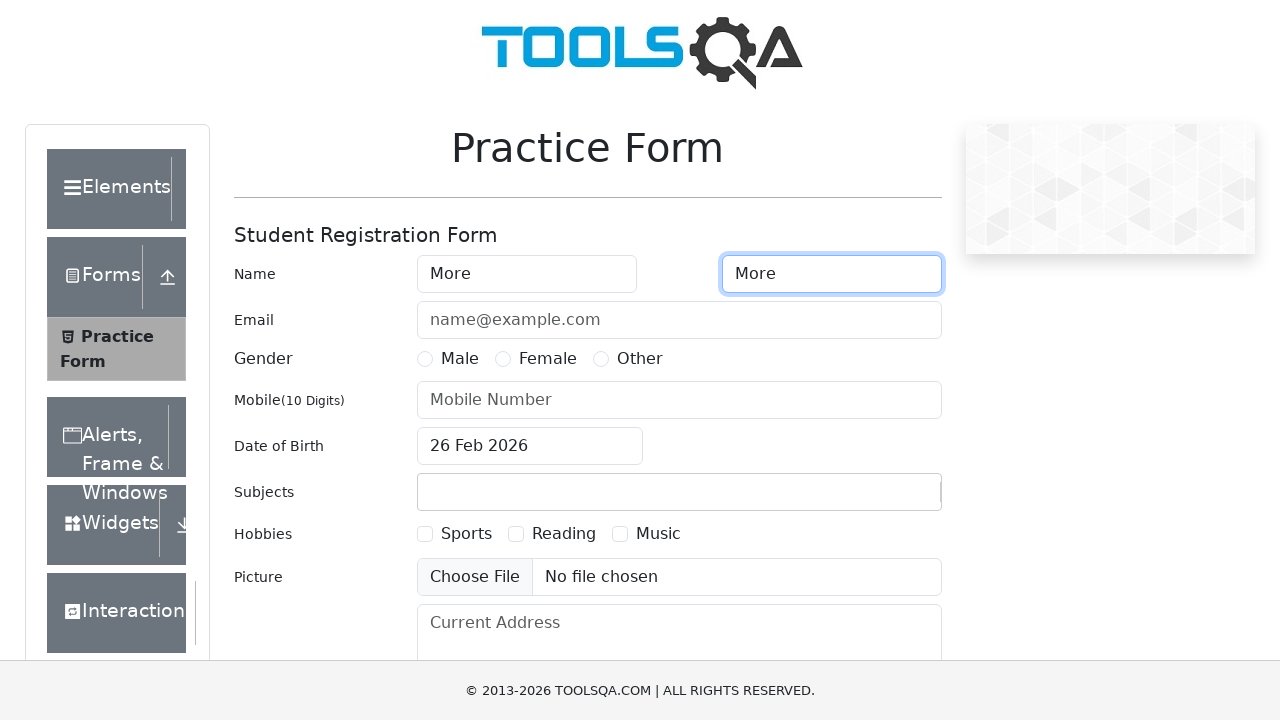